Tests starting the Car Game by clicking the start text, handling the name input alert dialog, and verifying the car appears in the middle lane.

Starting URL: https://borbely-dominik-peter.github.io/WebProjekt3/

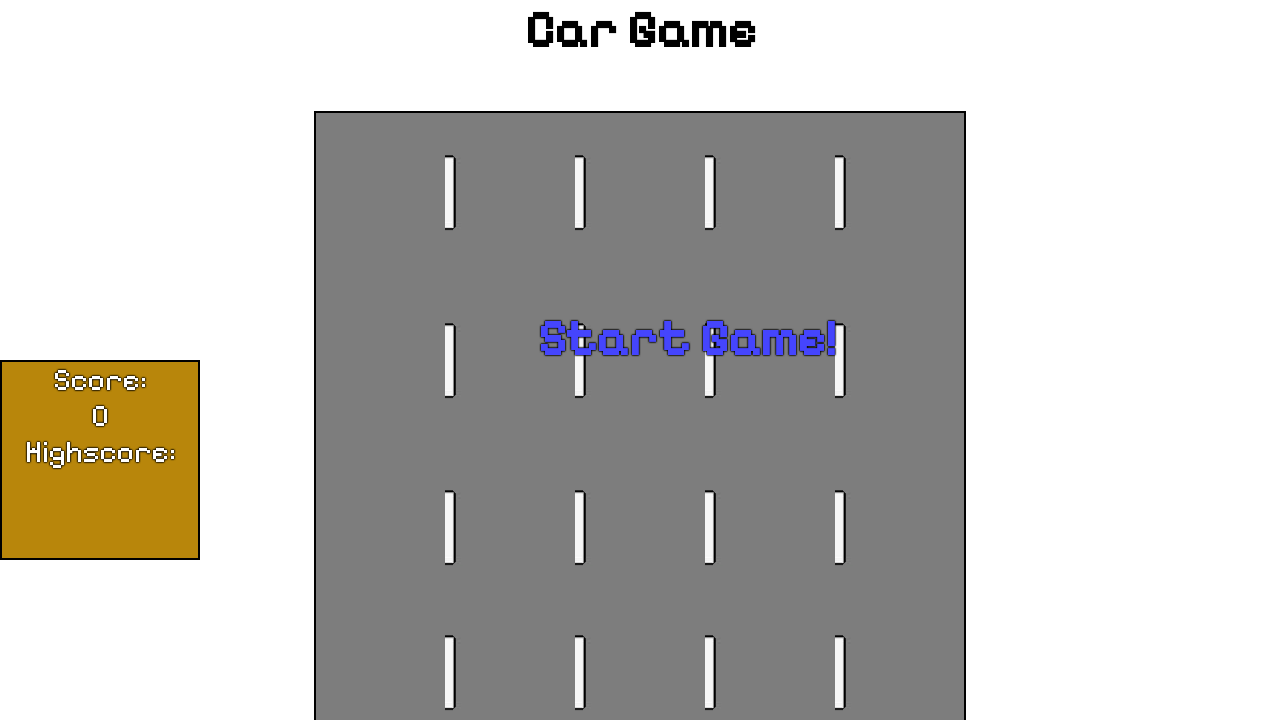

Set up dialog handler to accept name input alert with 'Player1'
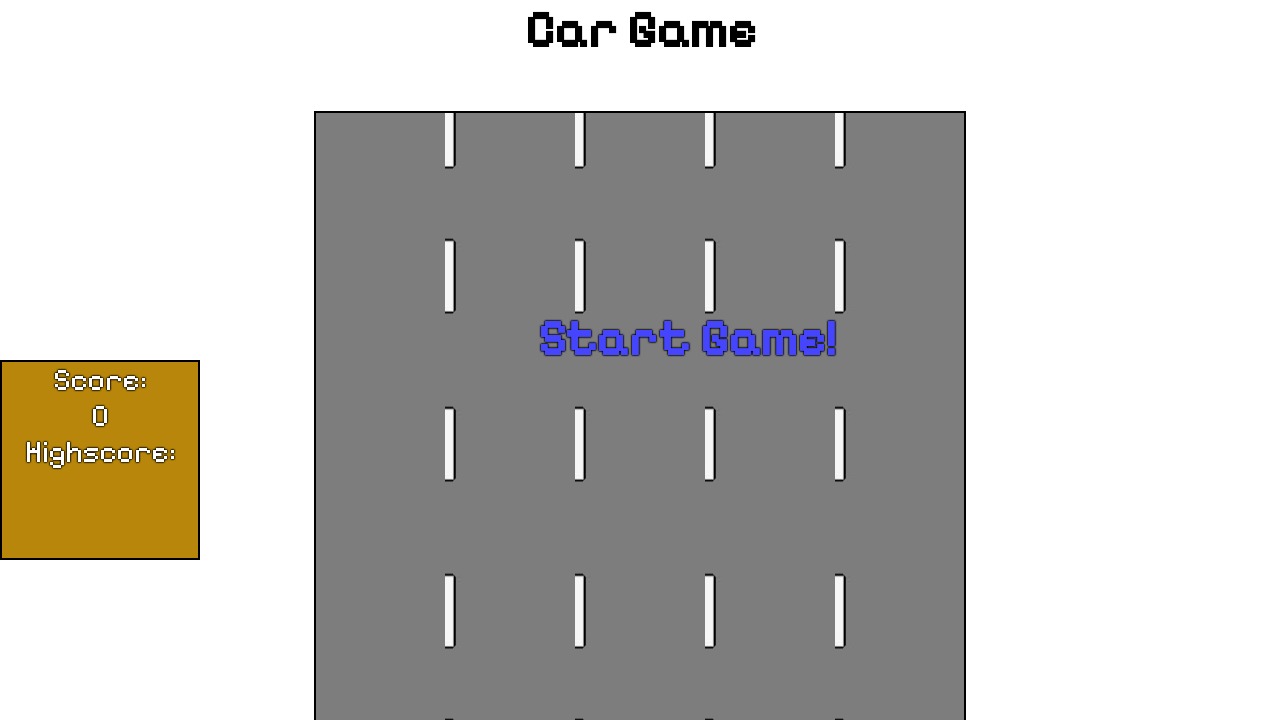

Clicked start text to begin the Car Game at (687, 338) on #startText
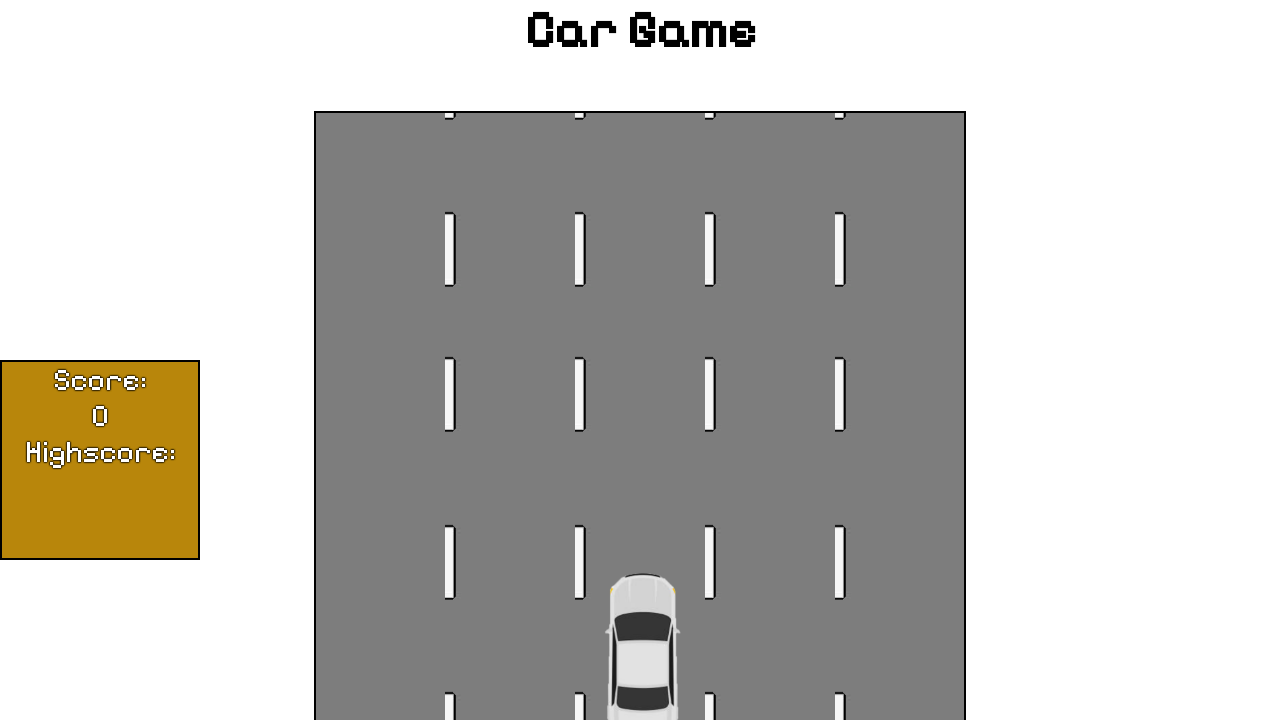

Waited 1 second for the game to initialize after alert dialog
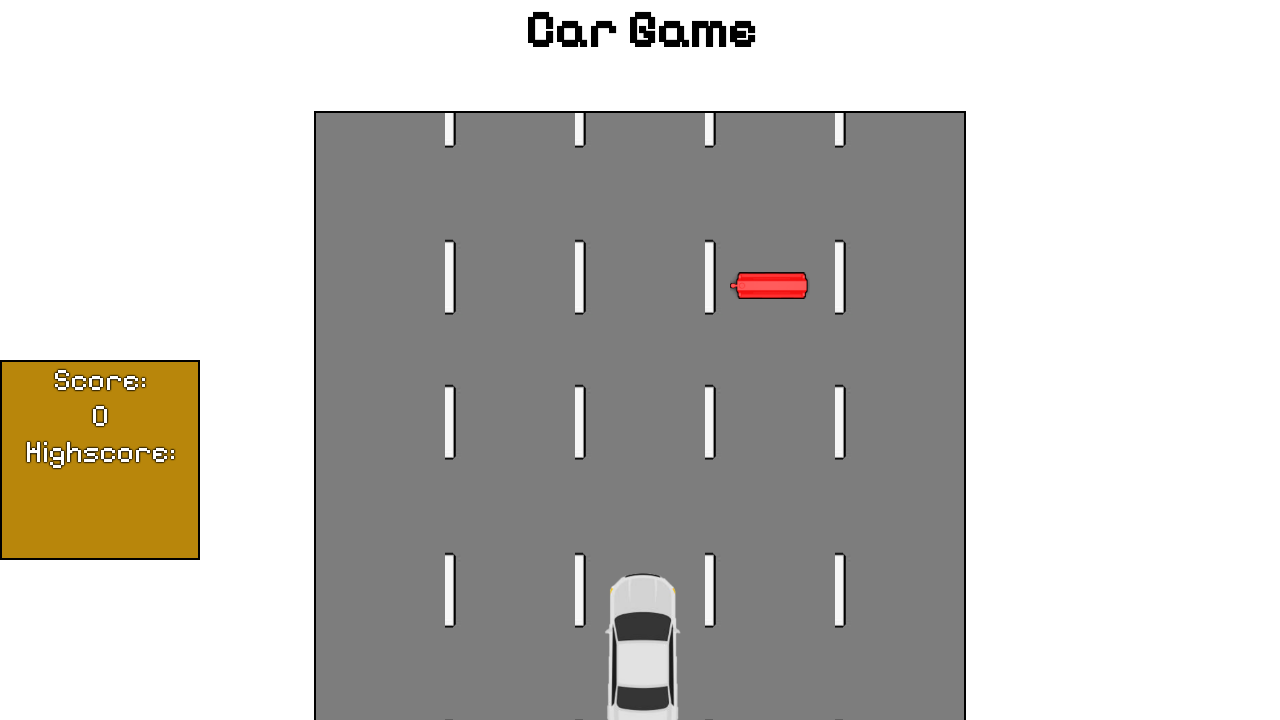

Located car element in the middle lane (3rd column)
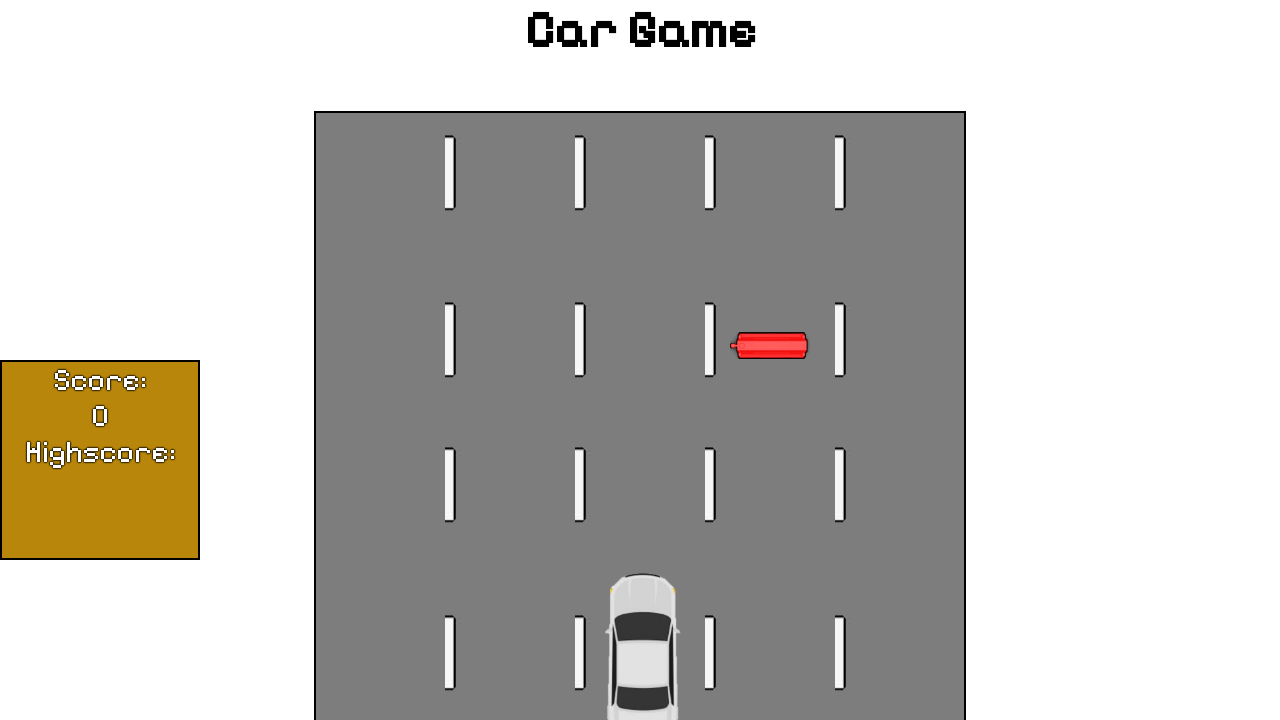

Verified that the car element has id 'CAR'
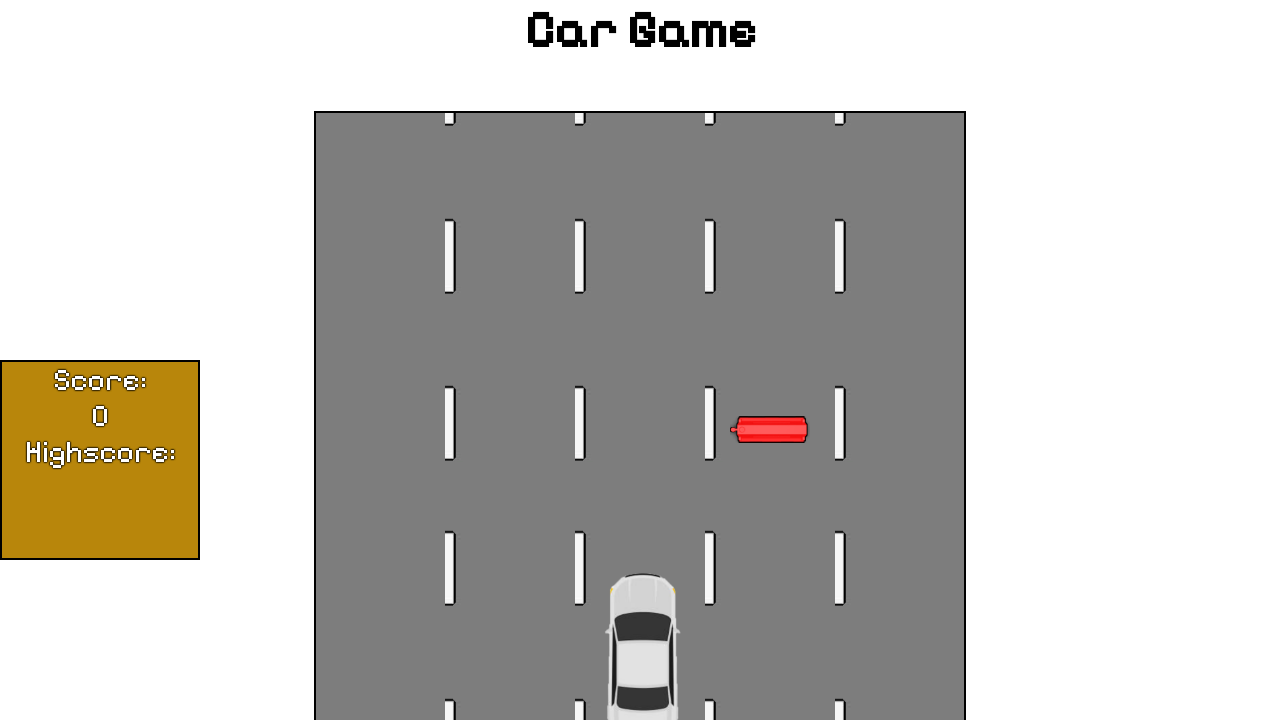

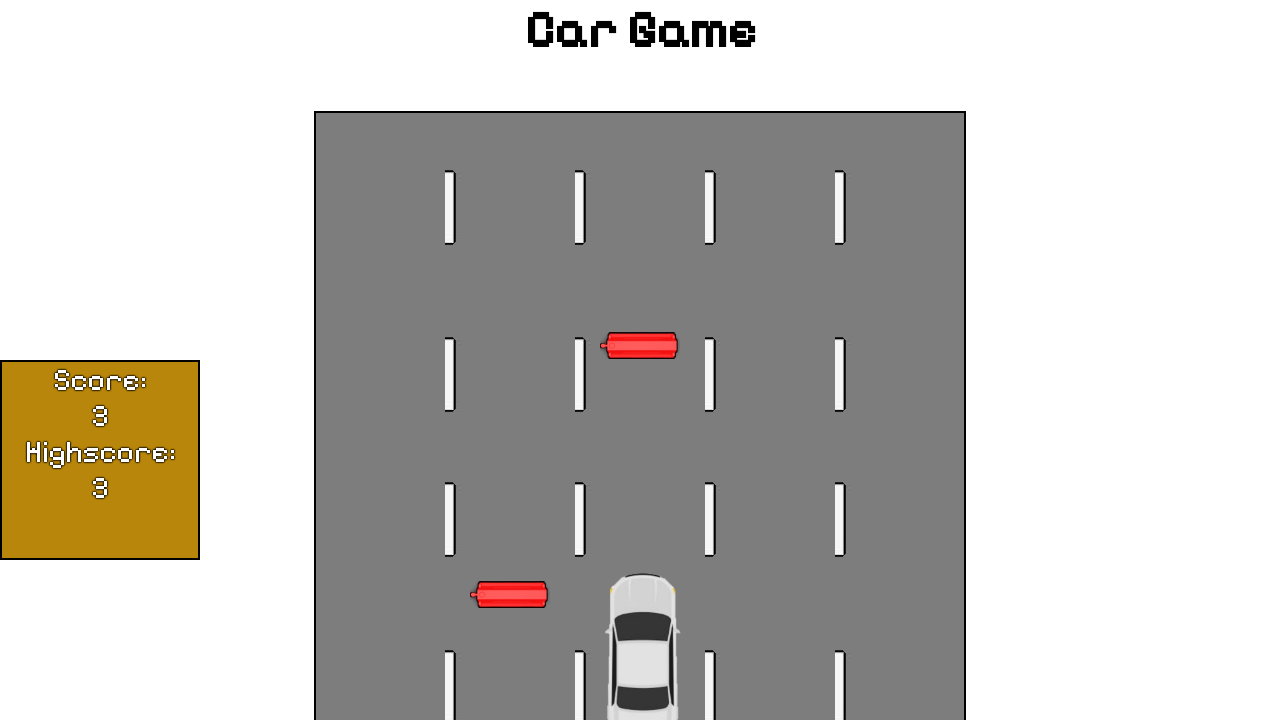